Tests hiding an element and then interacting with it using JavaScript to fill a value

Starting URL: https://www.letskodeit.com/practice

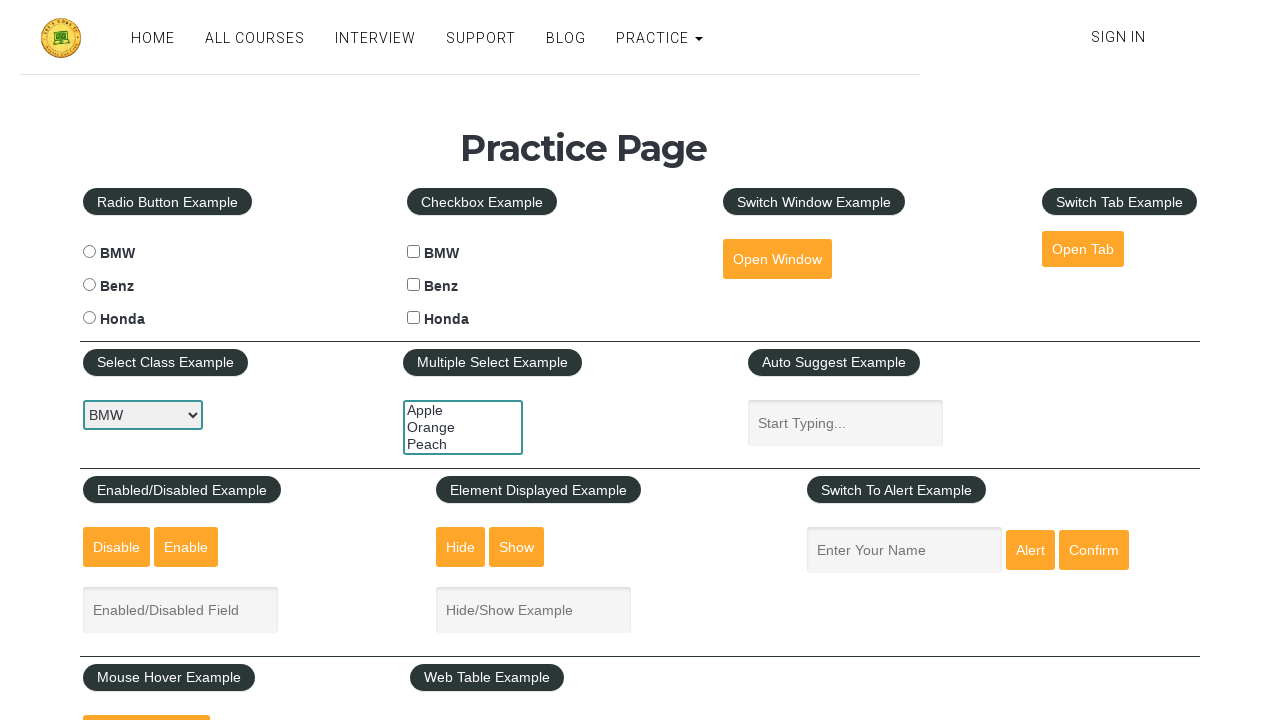

Clicked the 'Hide' button to hide the text box at (461, 547) on #hide-textbox
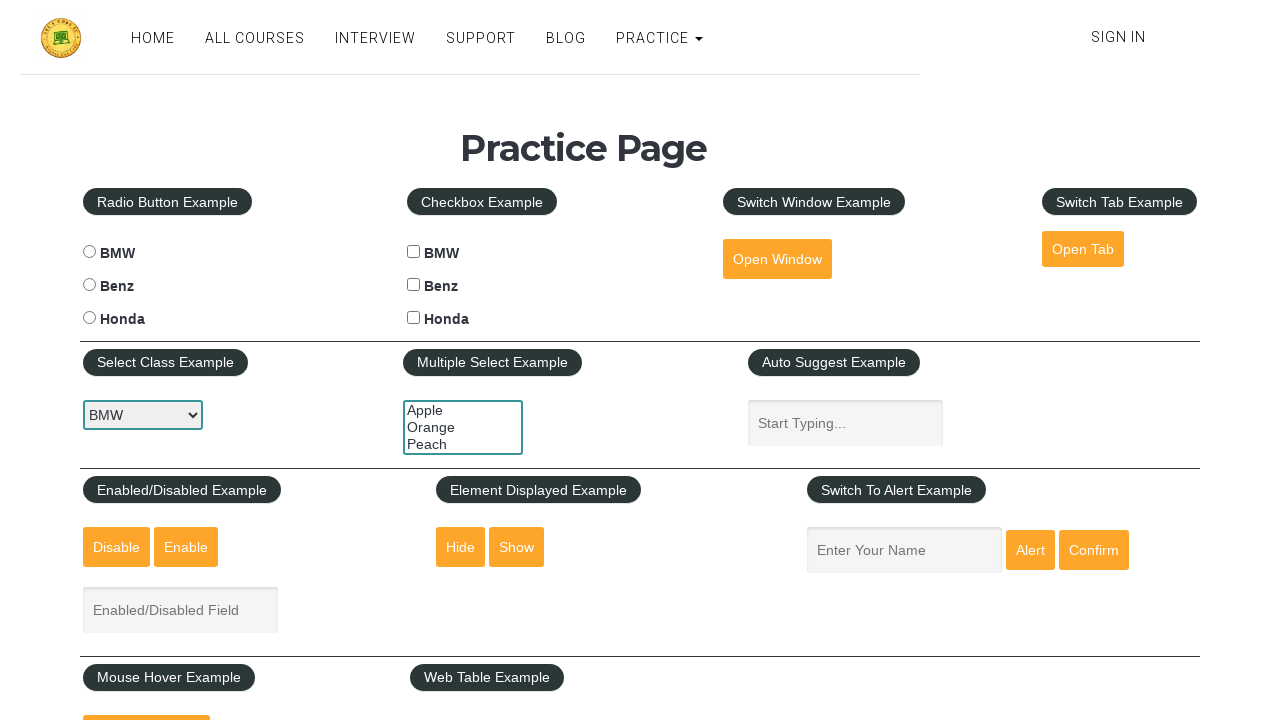

Used JavaScript to set value 'May 2023' on the hidden element
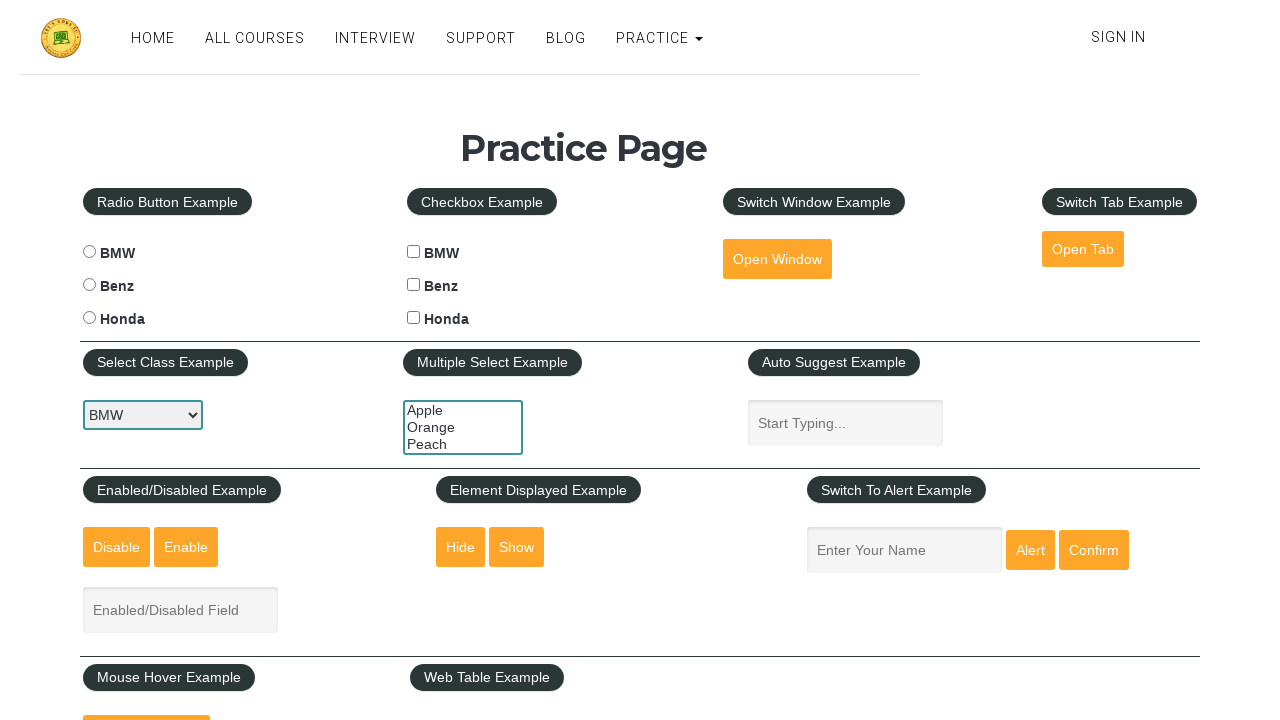

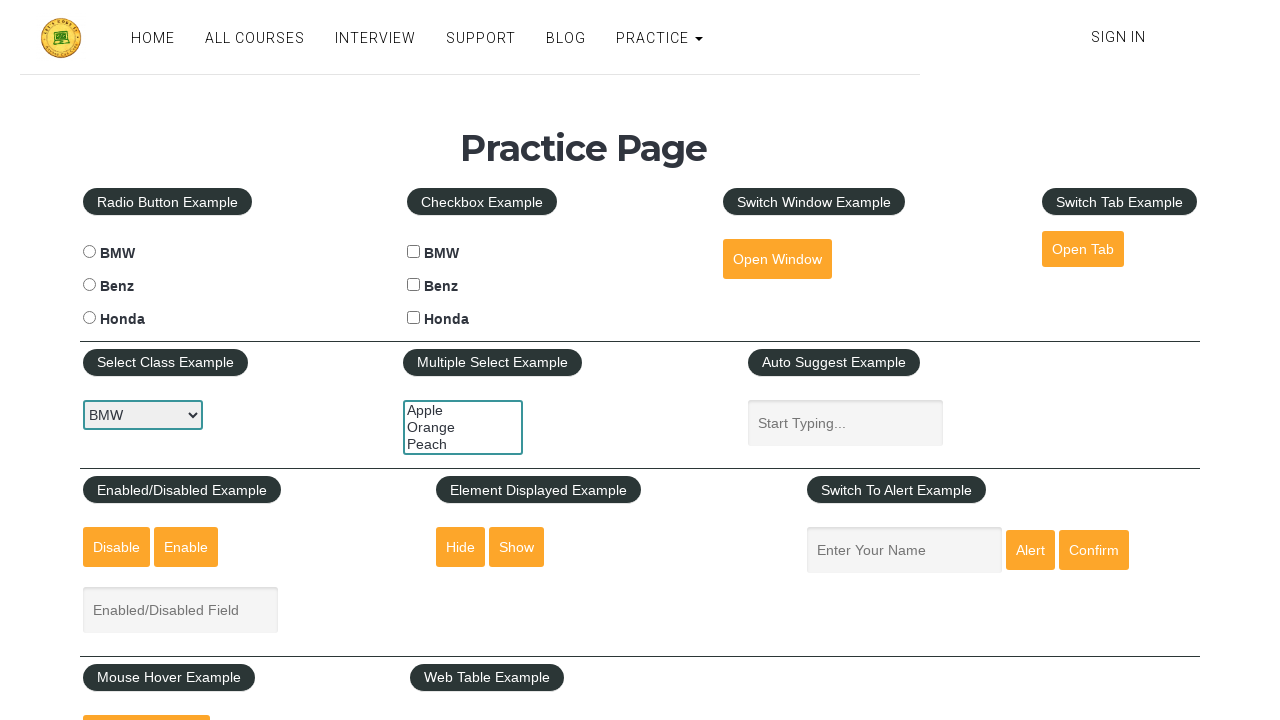